Tests window handling functionality by clicking a link that opens a new window and verifying the title of both windows

Starting URL: https://the-internet.herokuapp.com/windows

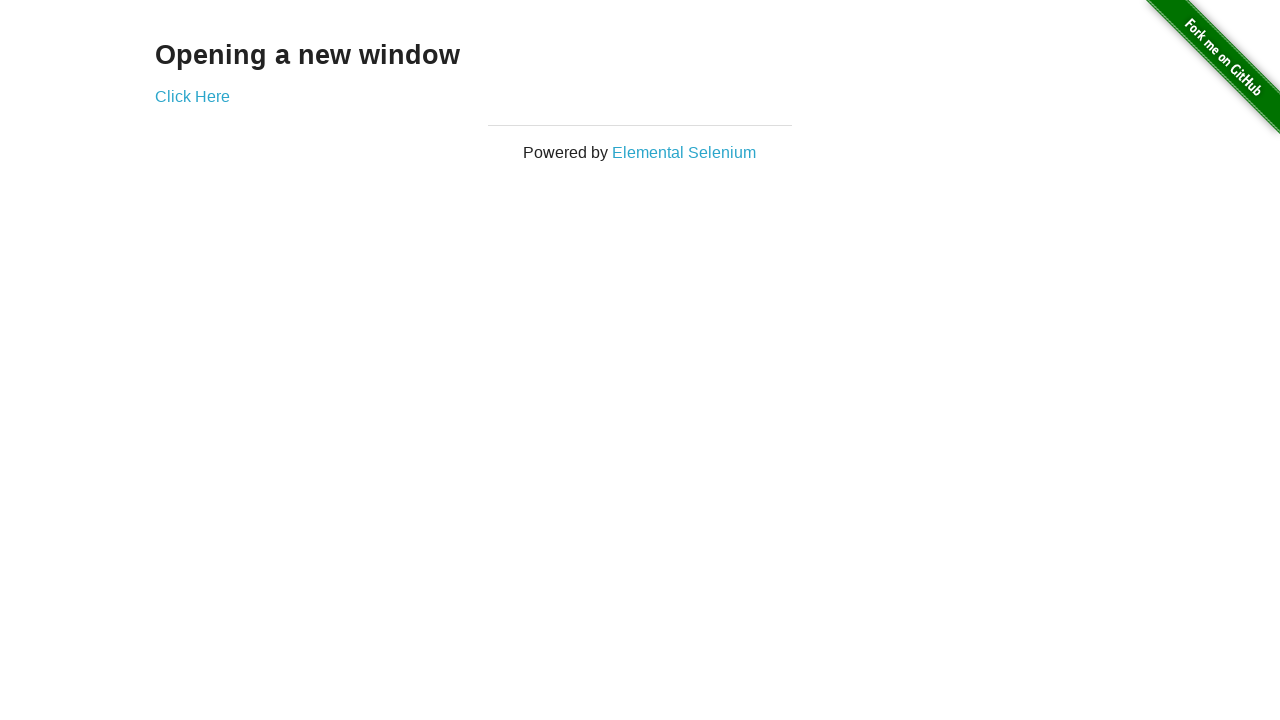

Retrieved main page handle from context
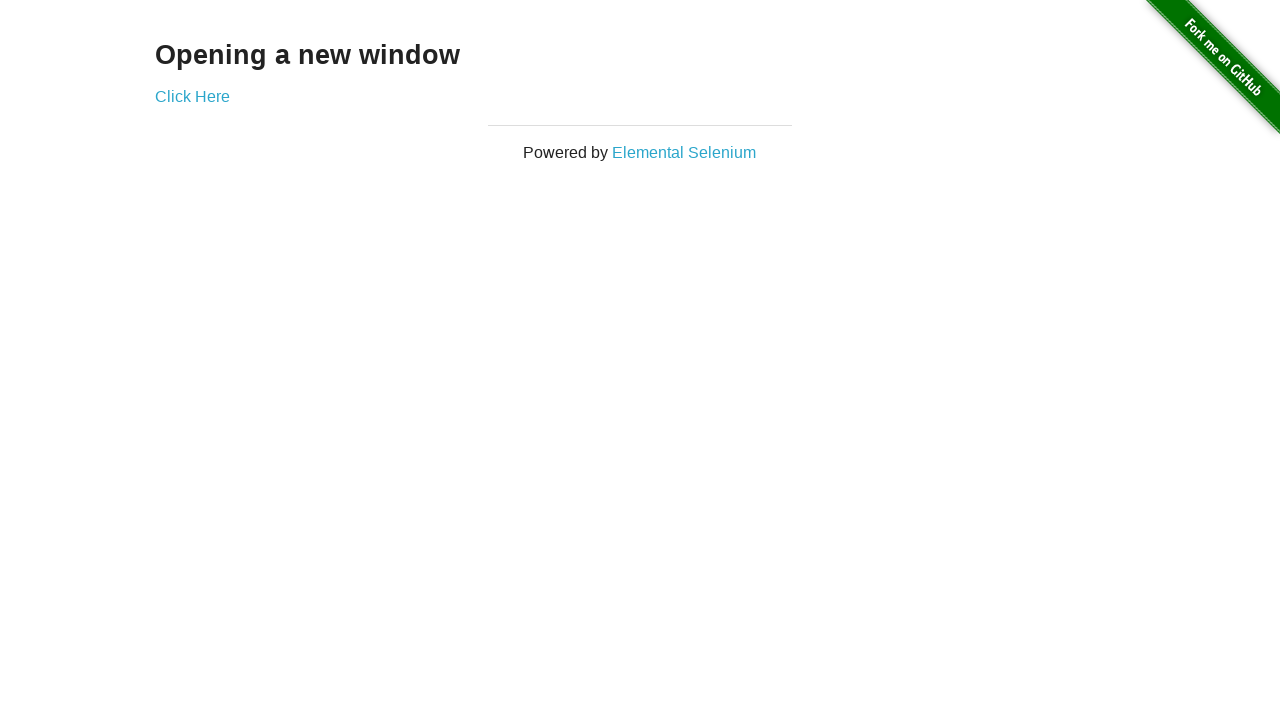

Retrieved heading text from main page
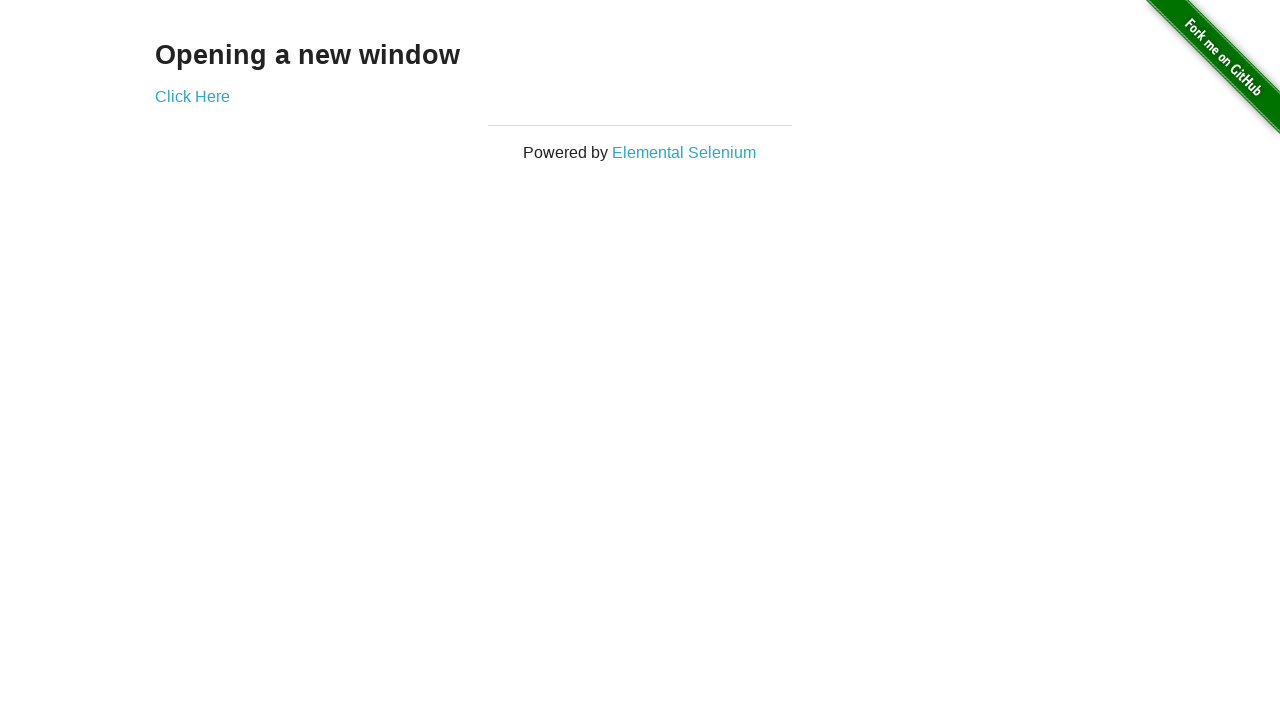

Verified heading text is 'Opening a new window'
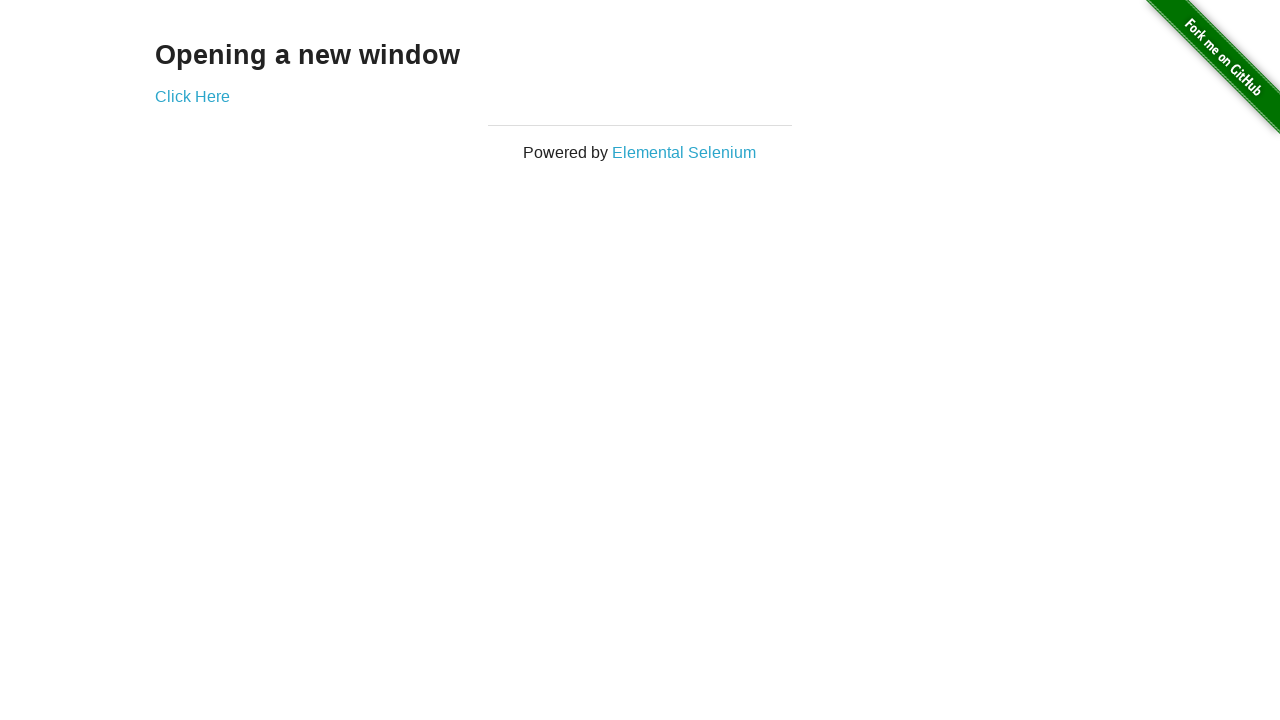

Retrieved main page title
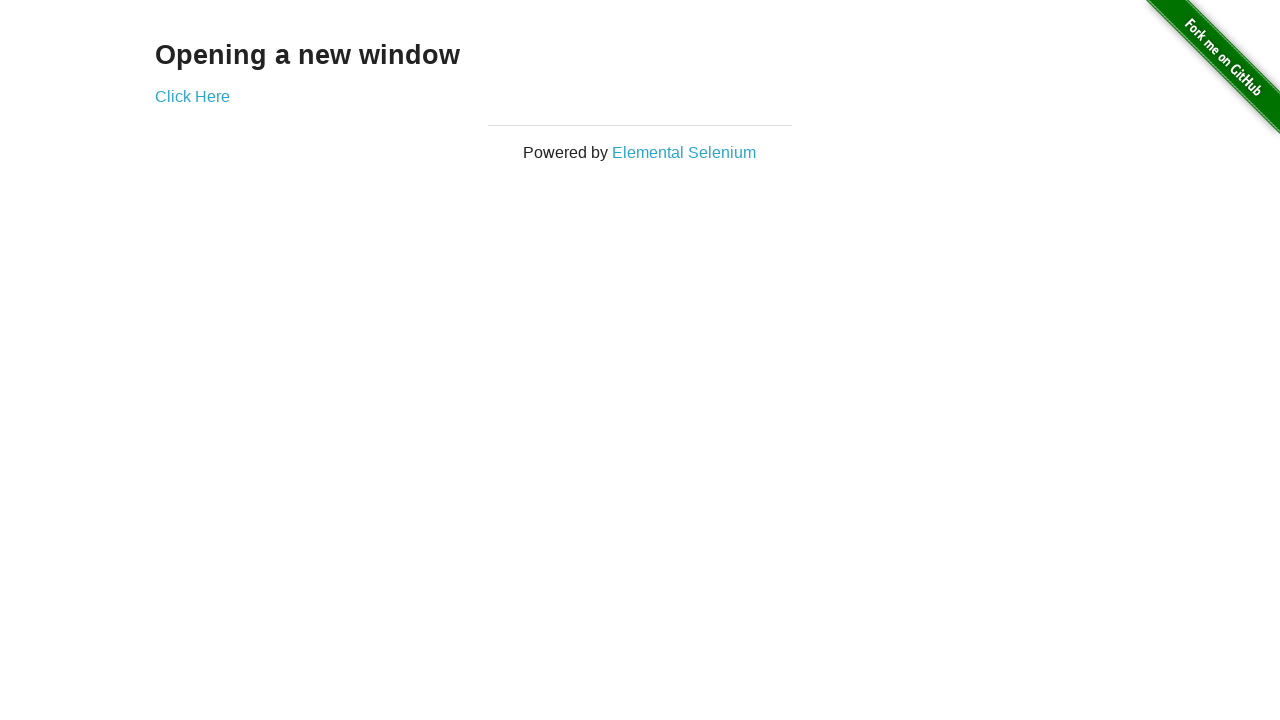

Verified main page title is 'The Internet'
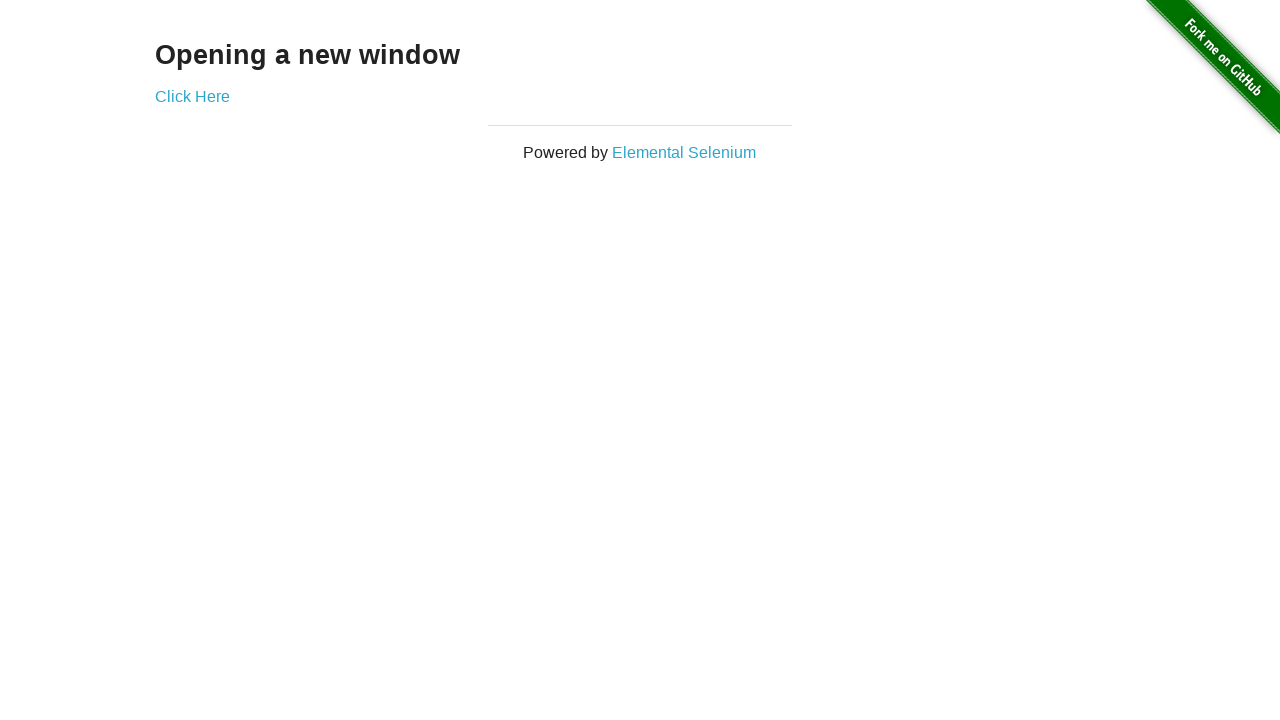

Clicked 'Click Here' link to open new window at (192, 96) on text=Click Here
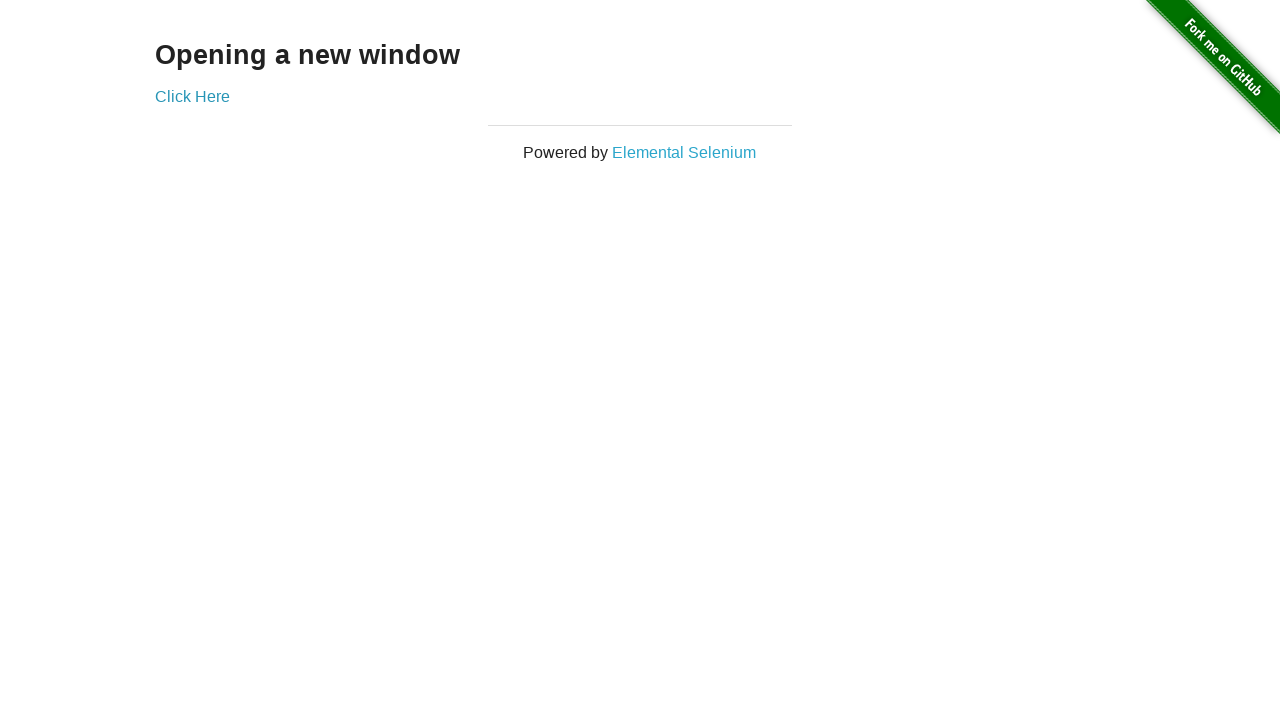

New window opened and captured
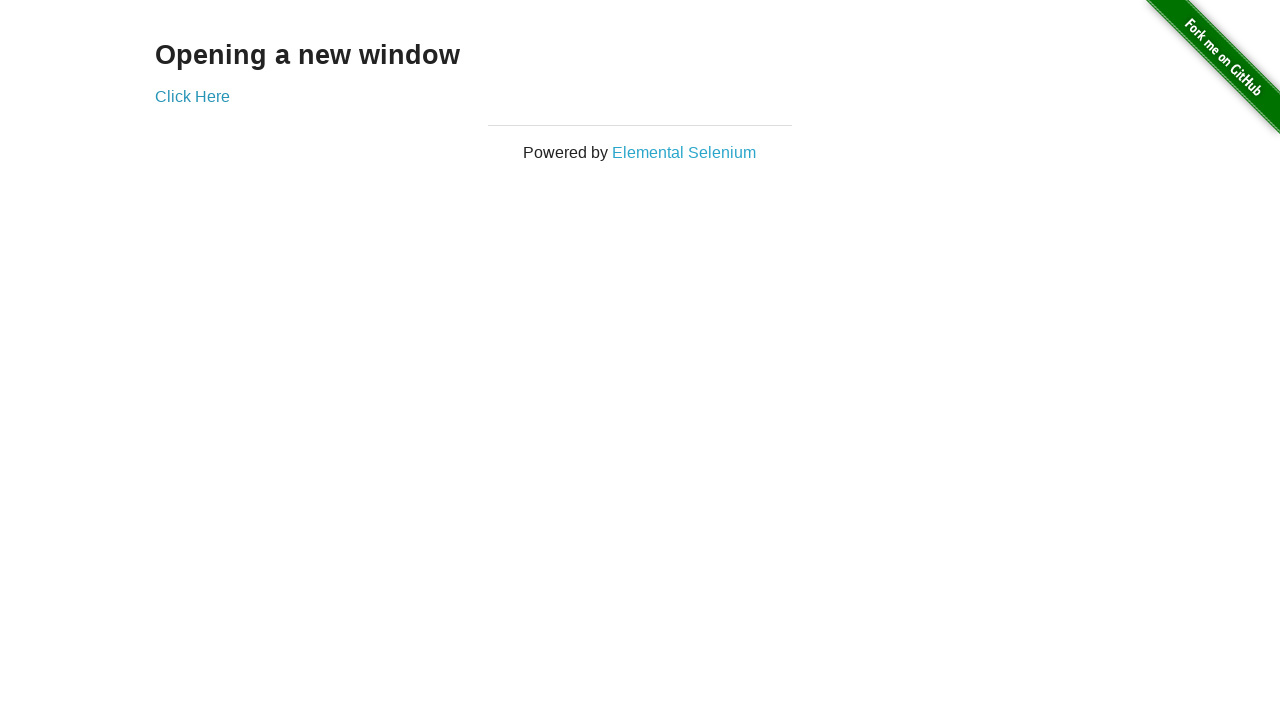

New page loaded completely
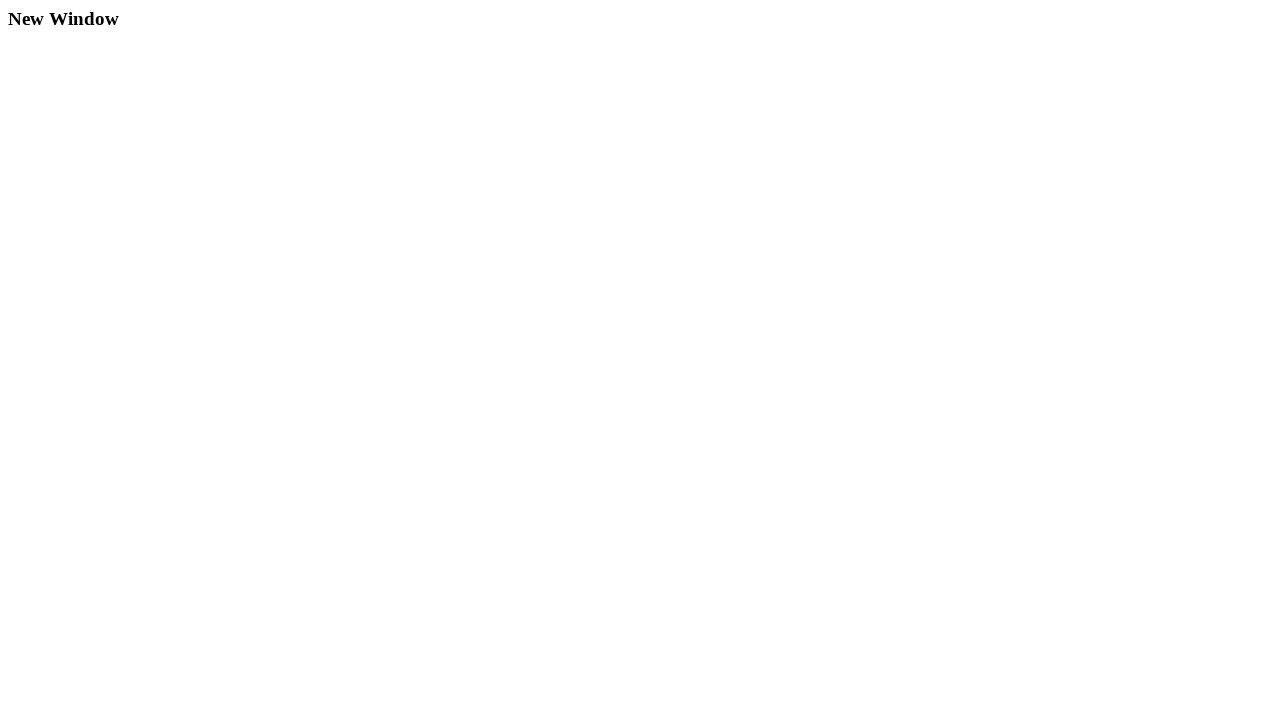

Retrieved new window title
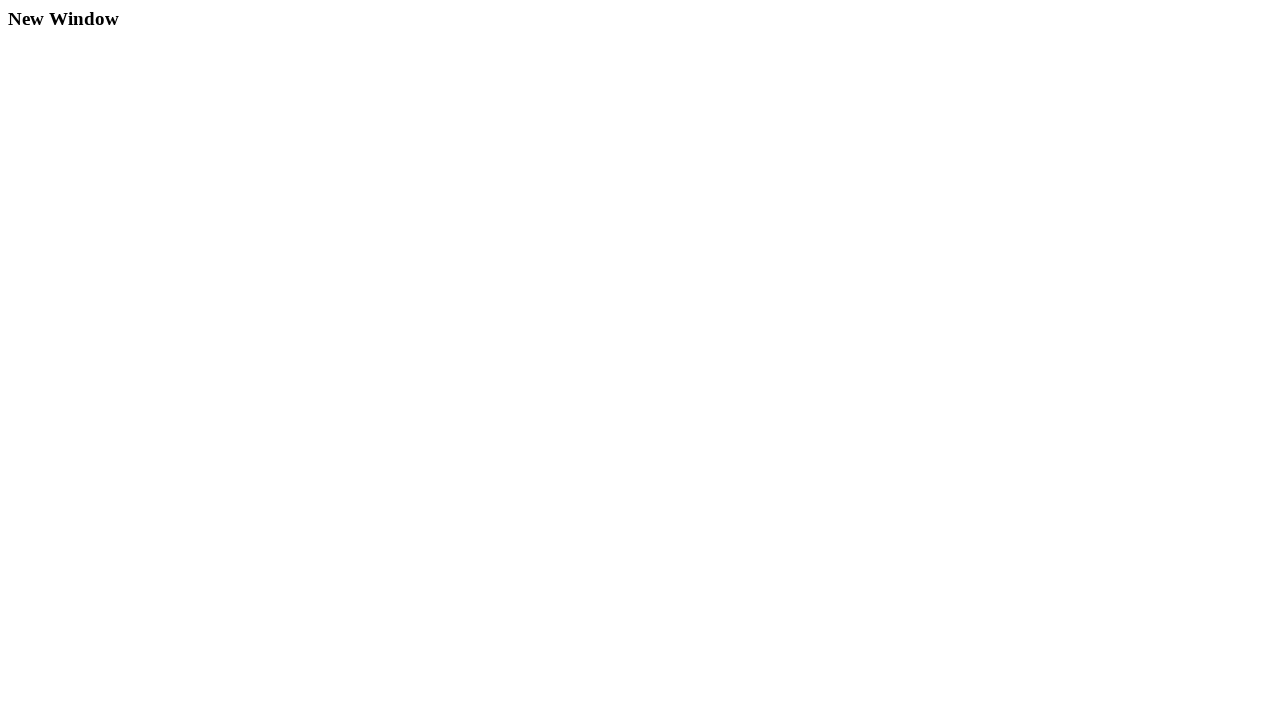

Verified new window title is 'New Window'
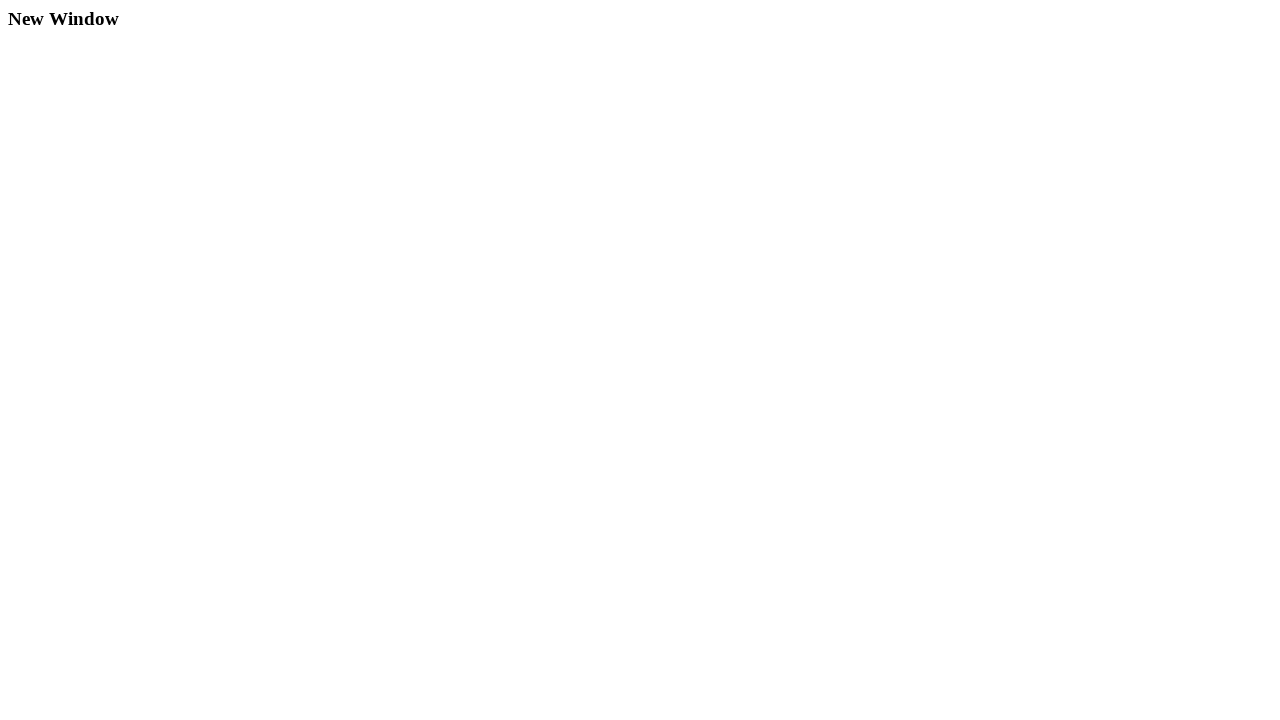

Brought main page to front
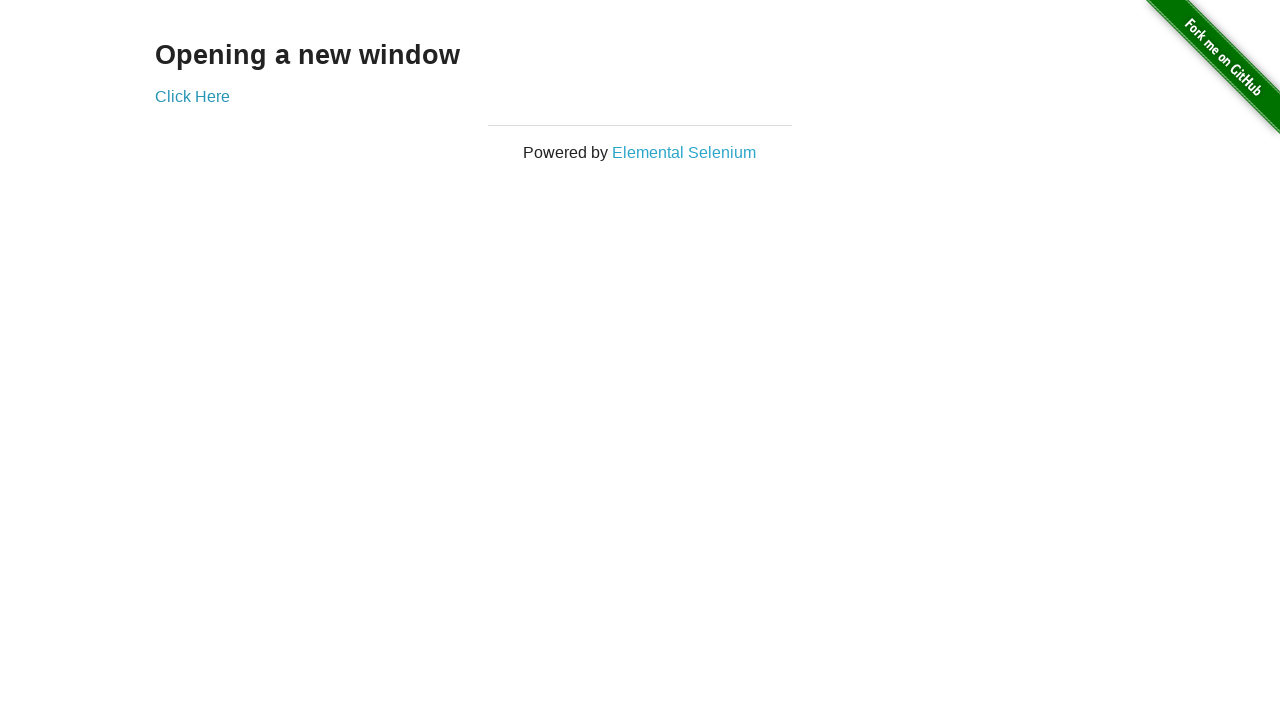

Retrieved original page title after switching back
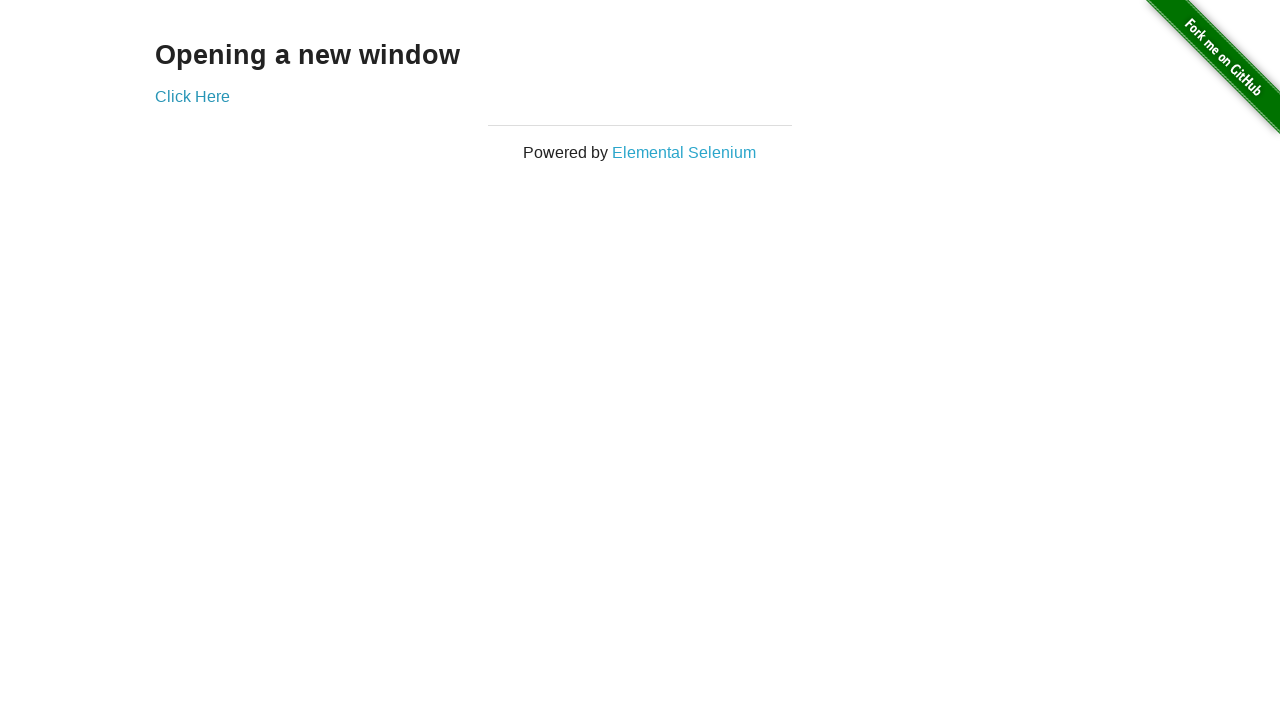

Verified original page title is still 'The Internet'
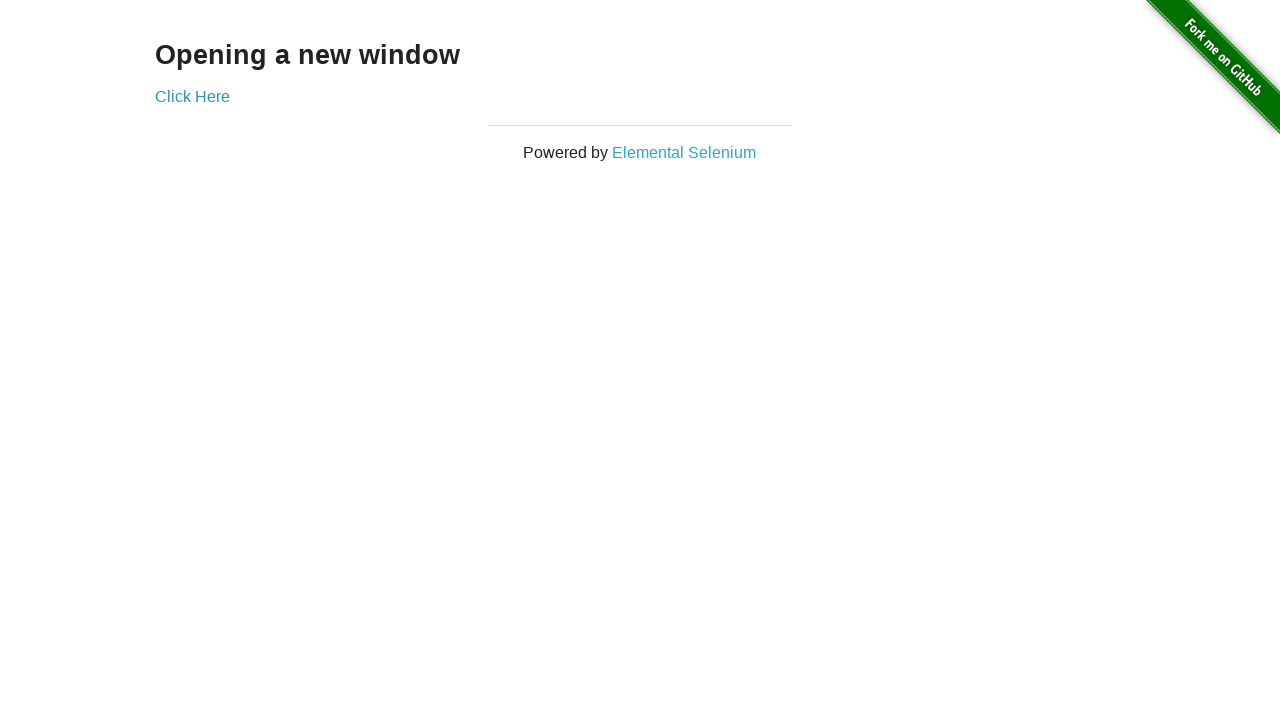

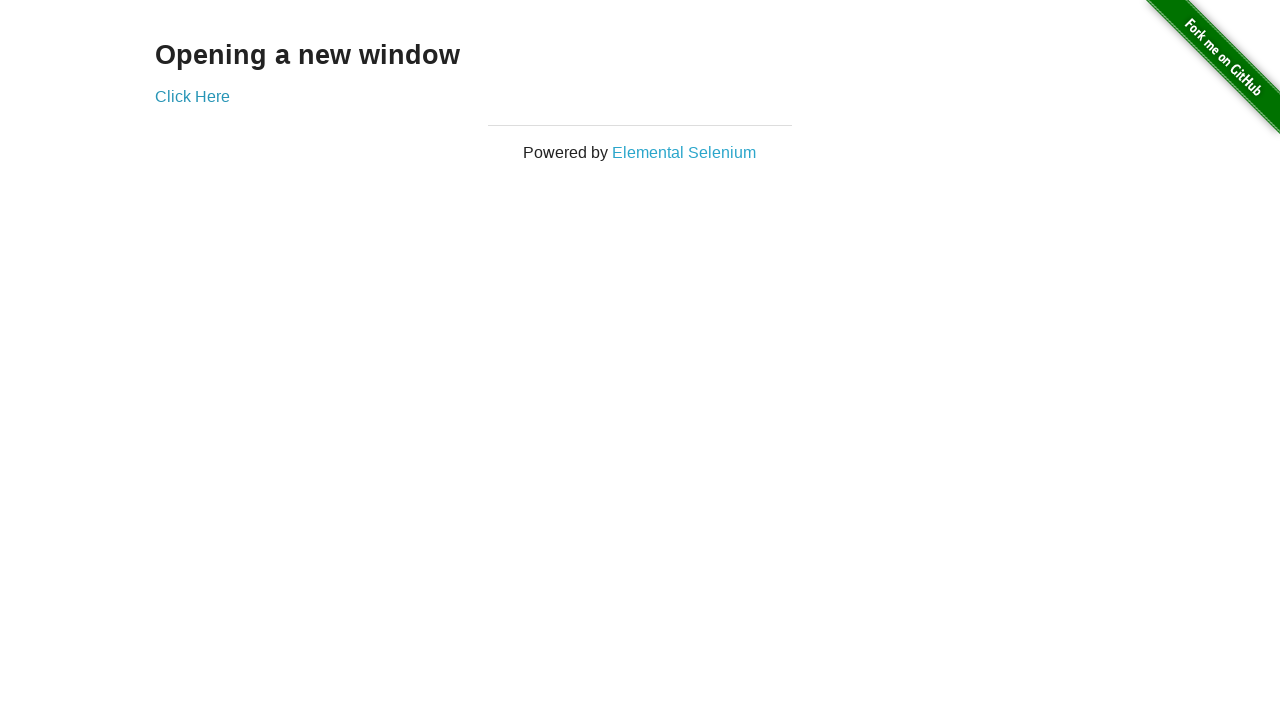